Tests switching between tile and list display modes for article list by clicking display toggle buttons

Starting URL: https://fintan.jp

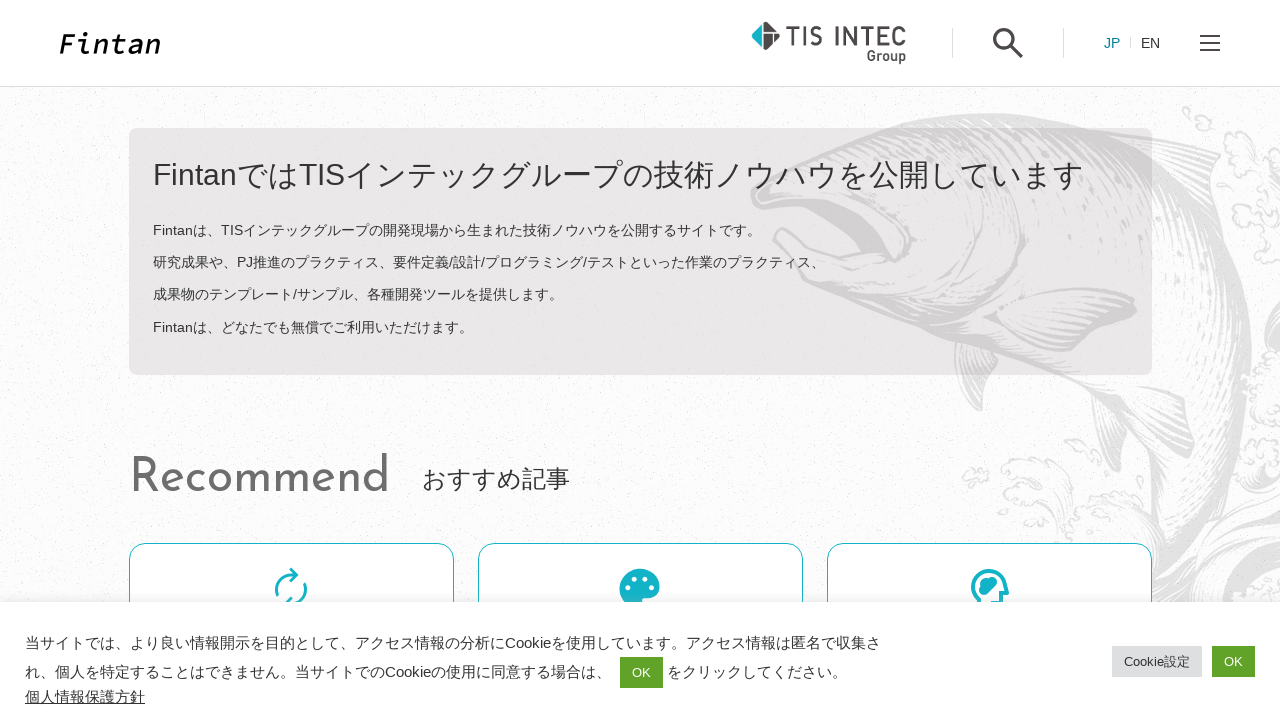

Located list display toggle button
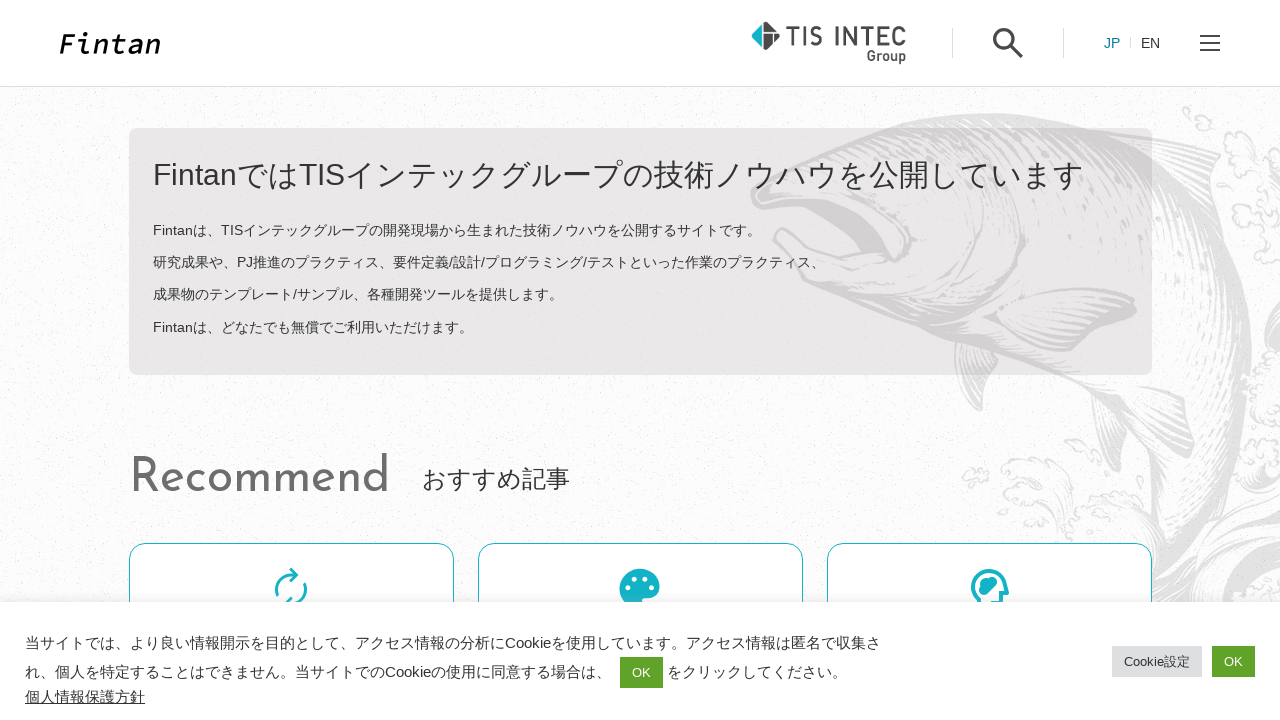

Located tile display toggle button
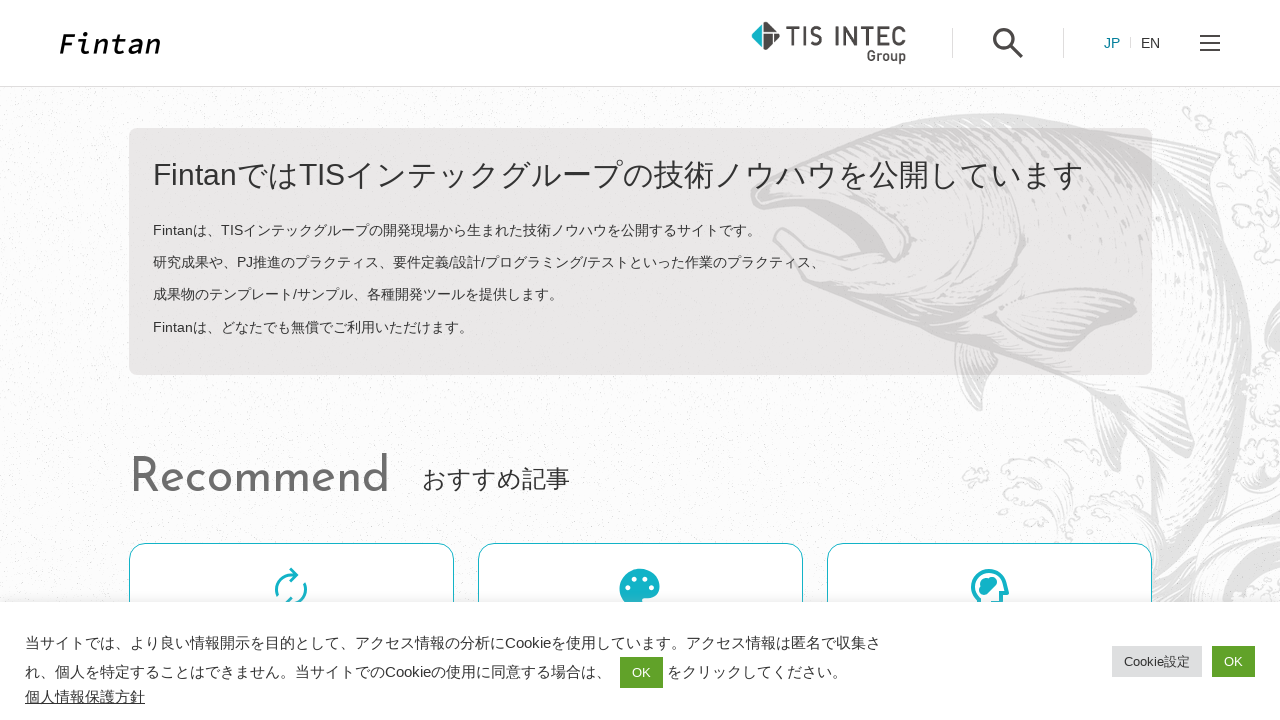

Located blog list article container
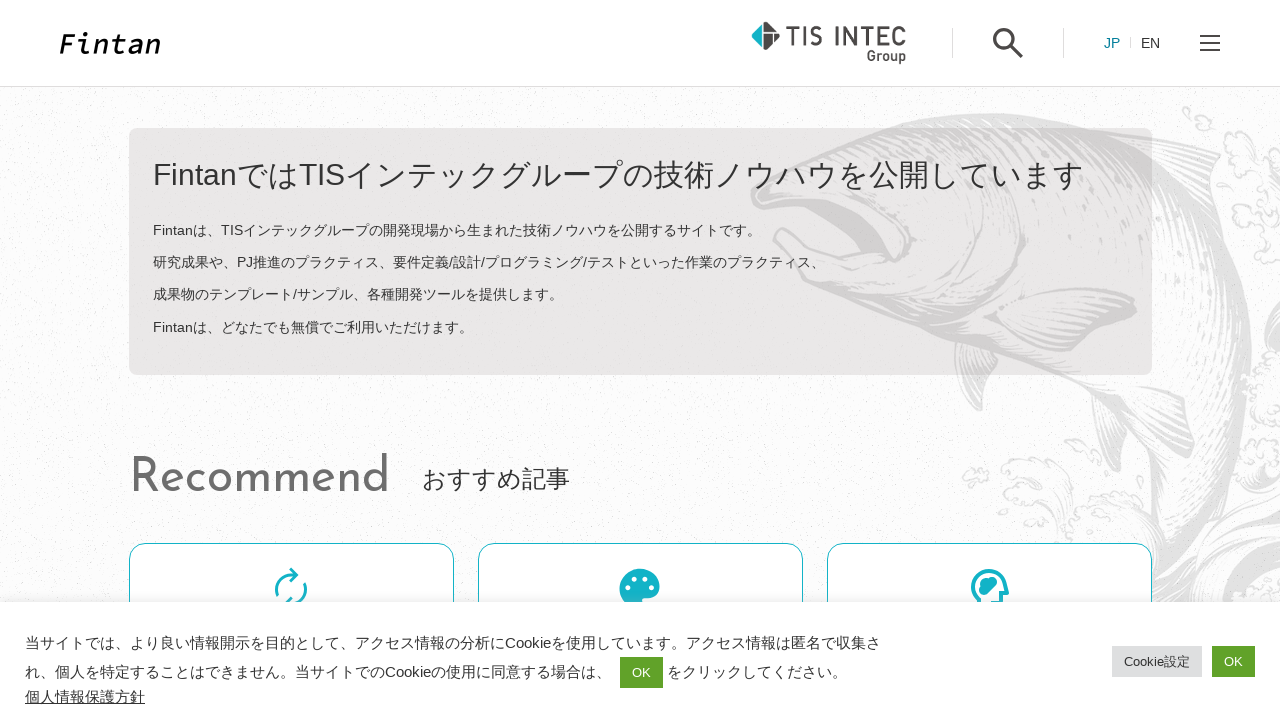

Verified list button is initially active
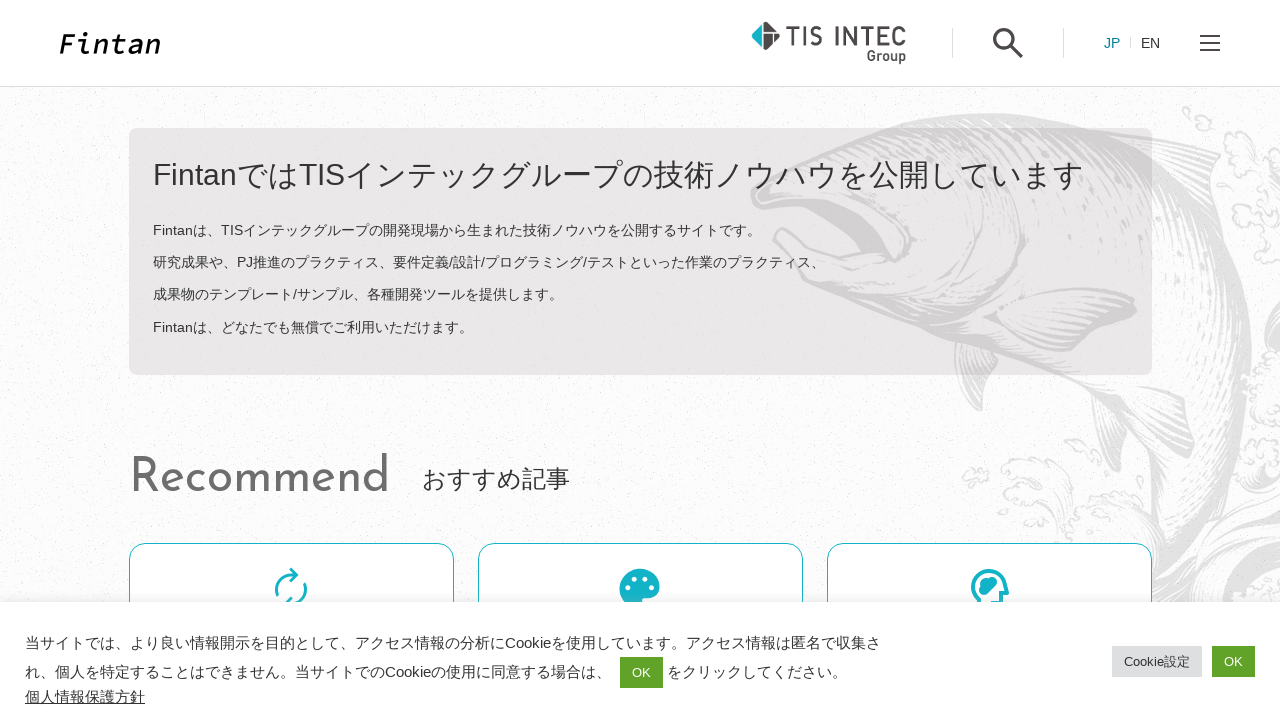

Verified blog list is in list view mode initially
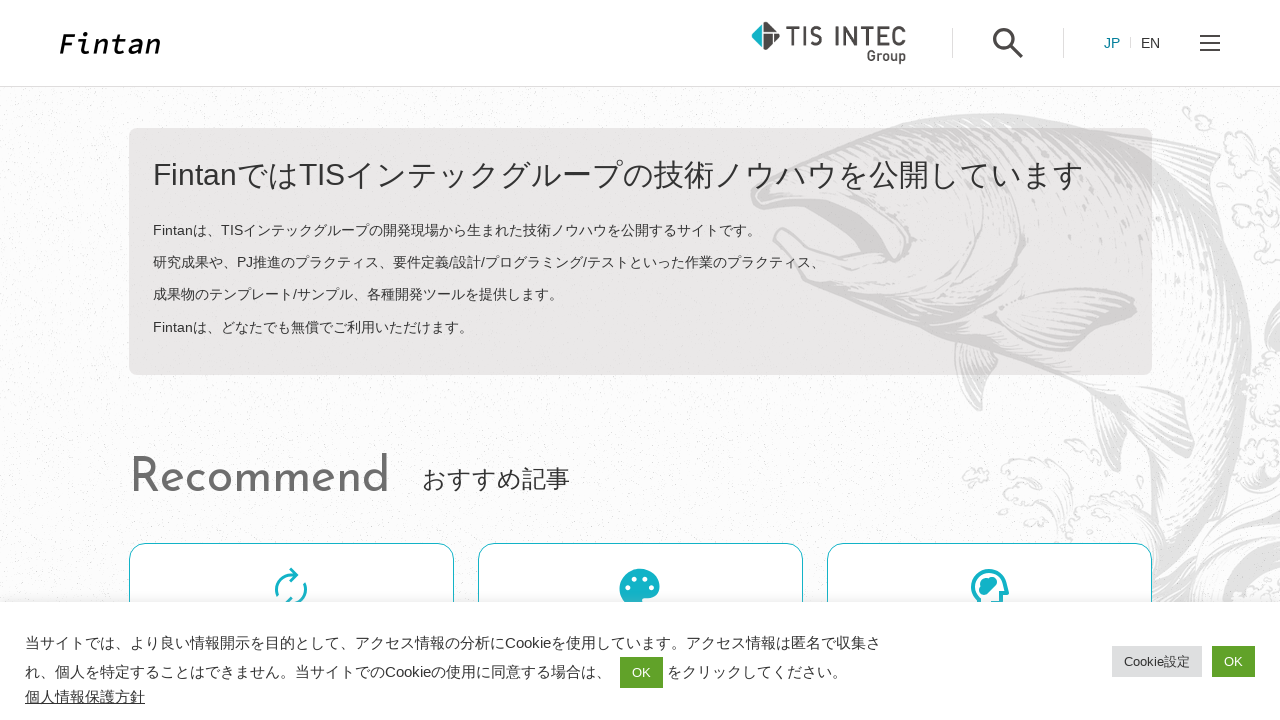

Clicked tile display toggle button at (1096, 361) on .o-card-switch__button.o-card-switch__button--icon >> nth=0
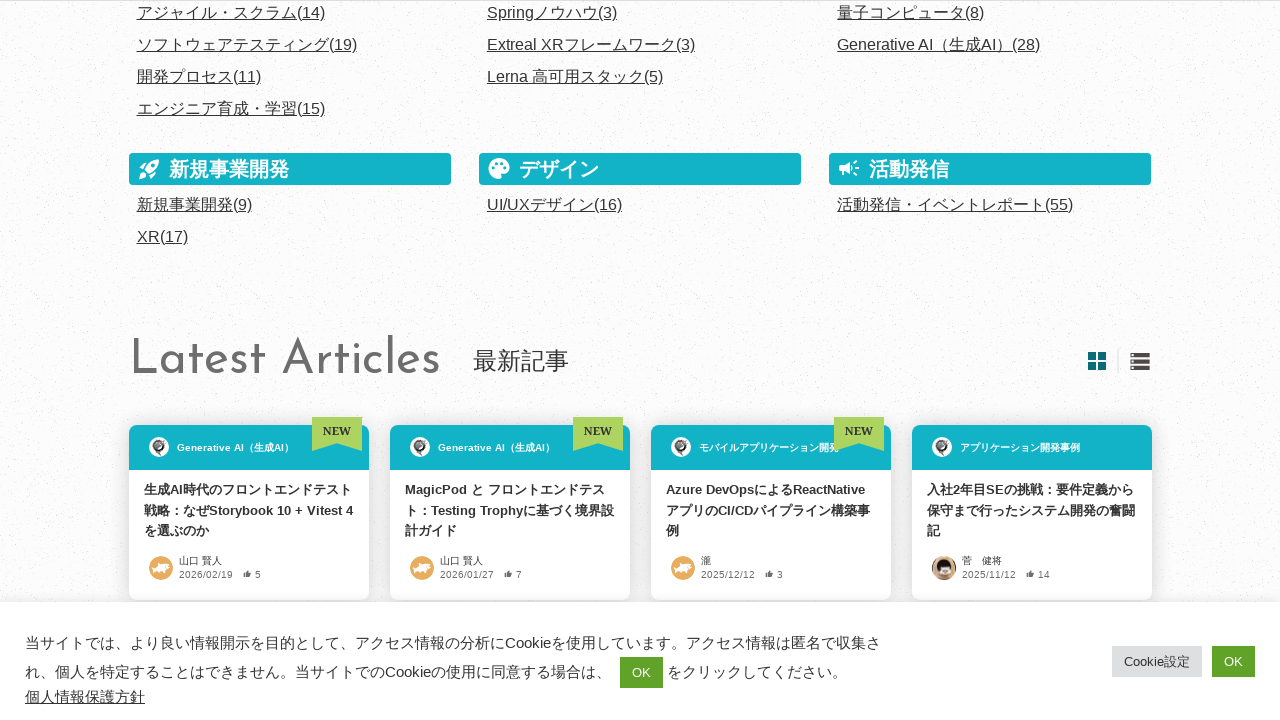

Waited for tile view transition animation to complete
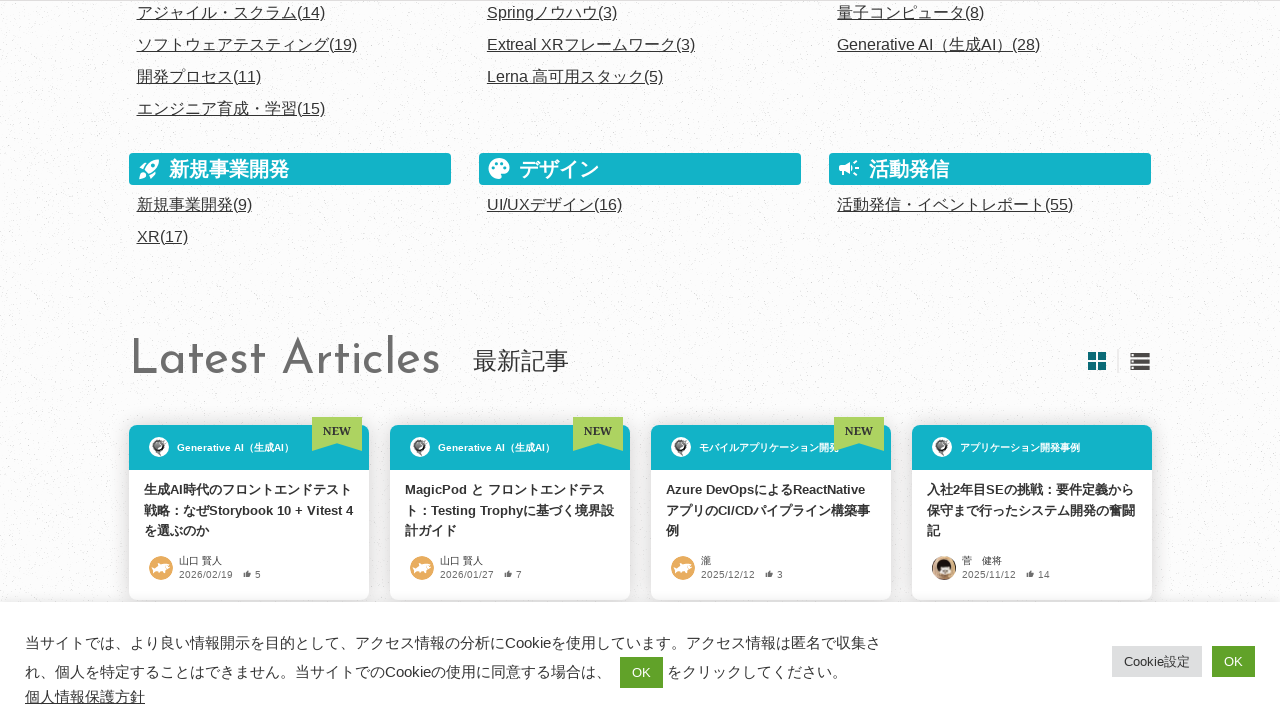

Verified tile button is now active
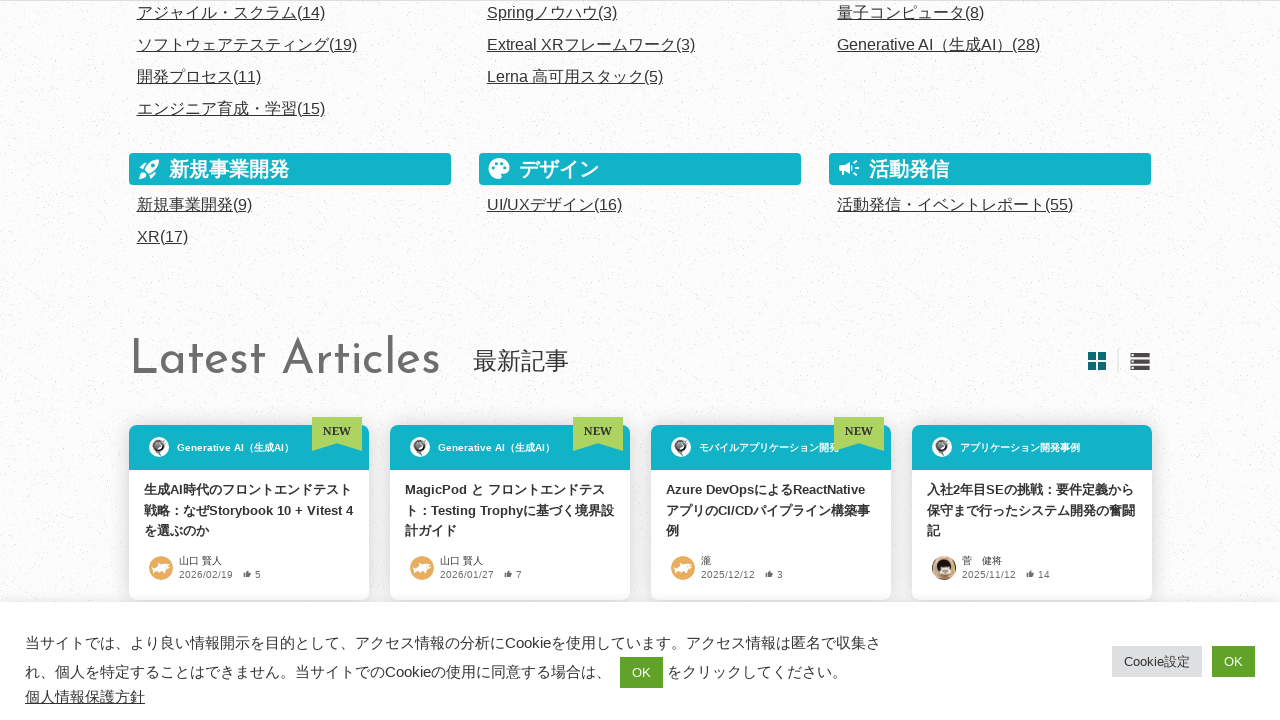

Verified blog list switched to tile view mode
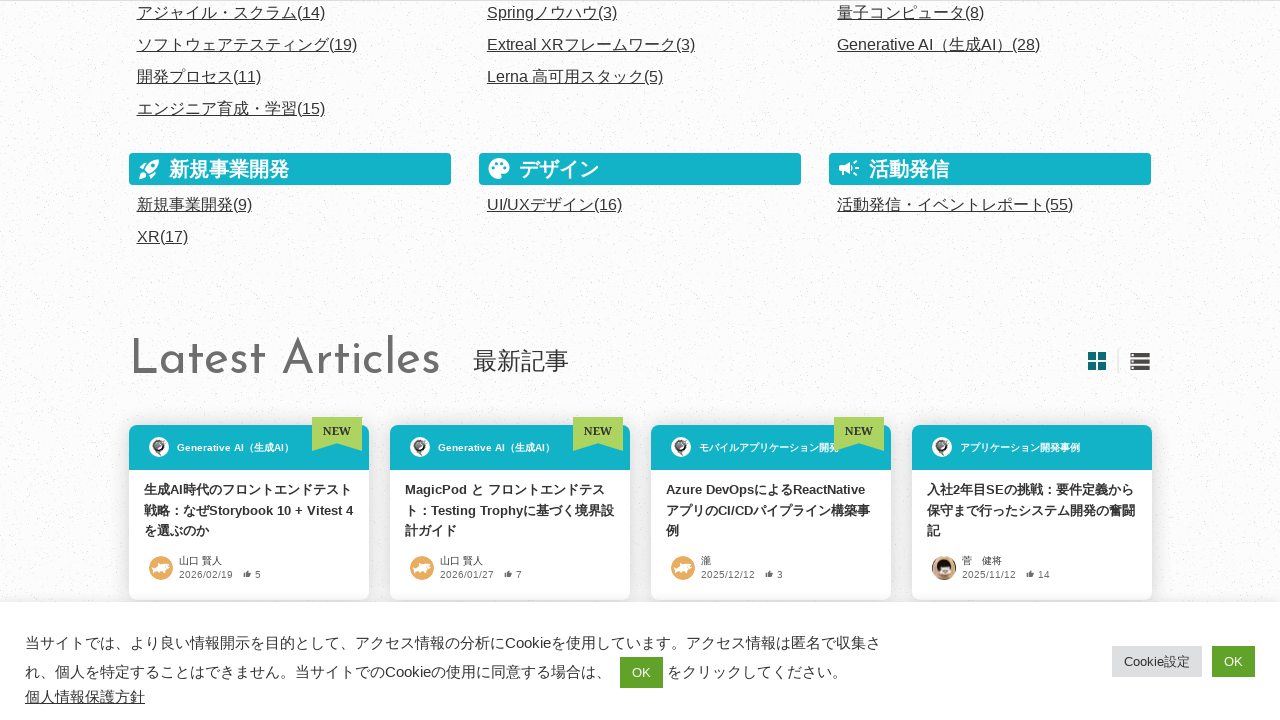

Clicked list display toggle button at (1140, 361) on .o-card-switch__button.o-card-switch__button--list >> nth=0
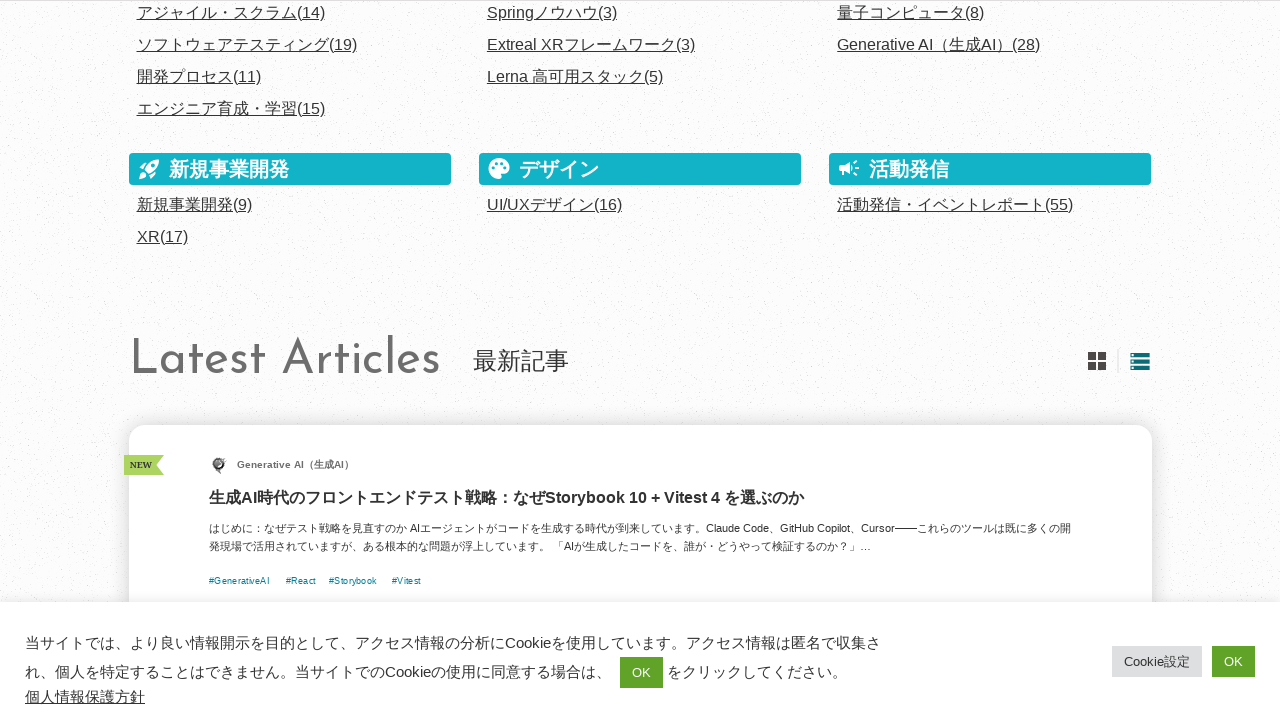

Waited for list view transition animation to complete
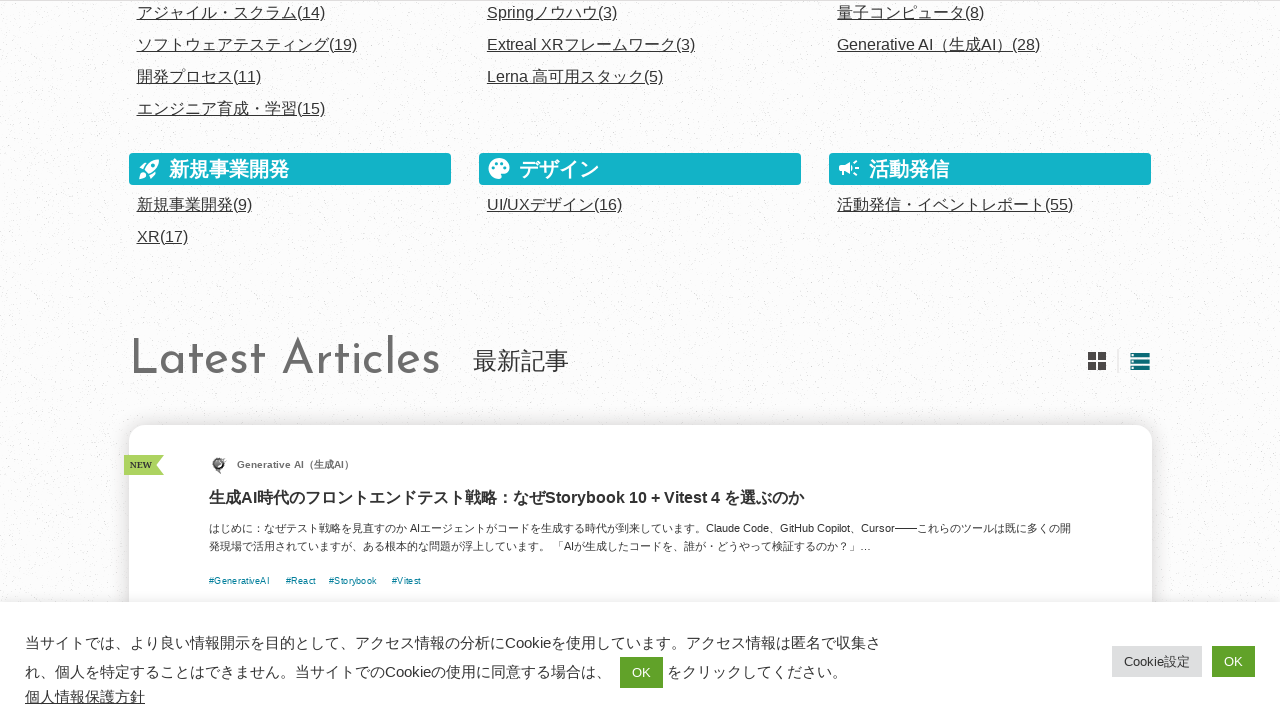

Verified list button is active again
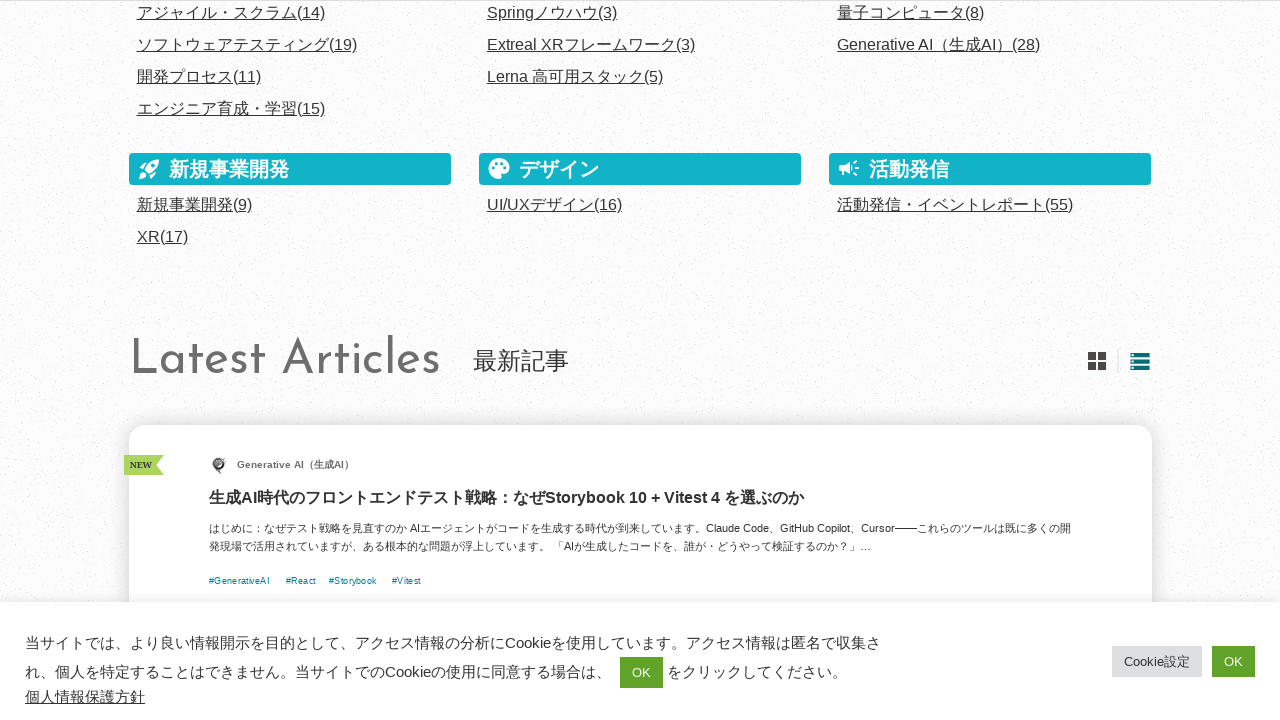

Verified blog list switched back to list view mode
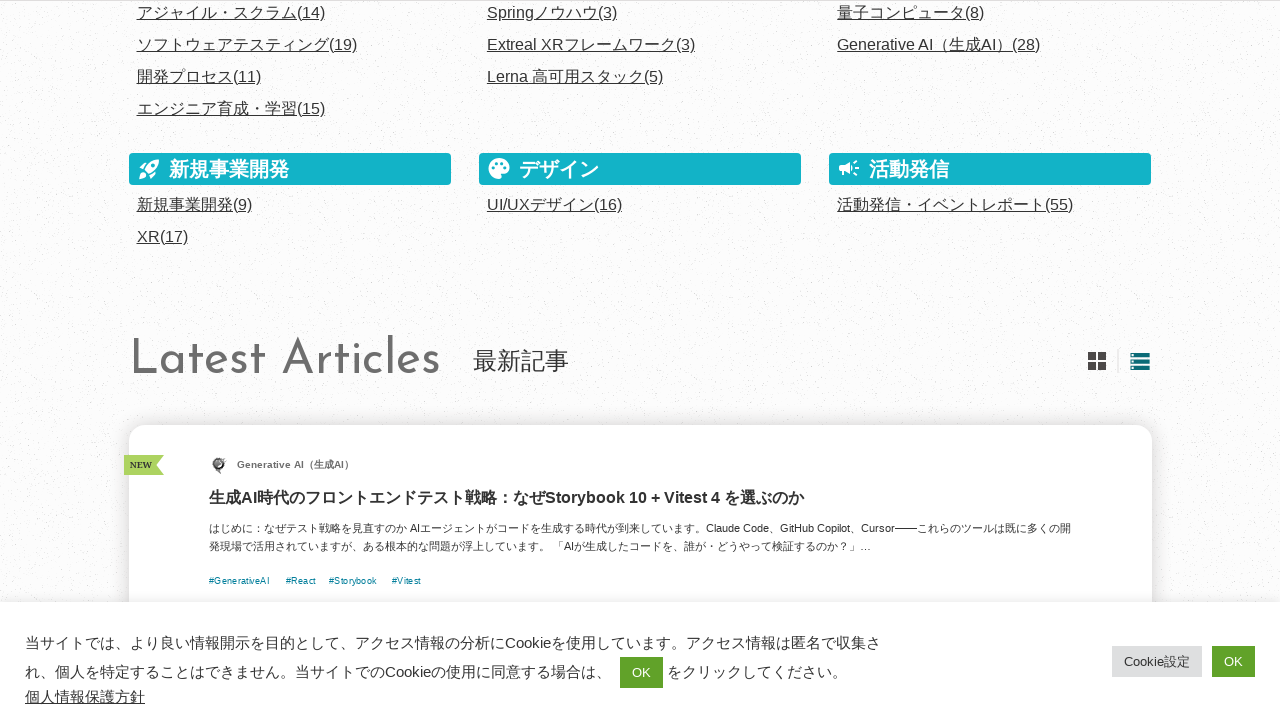

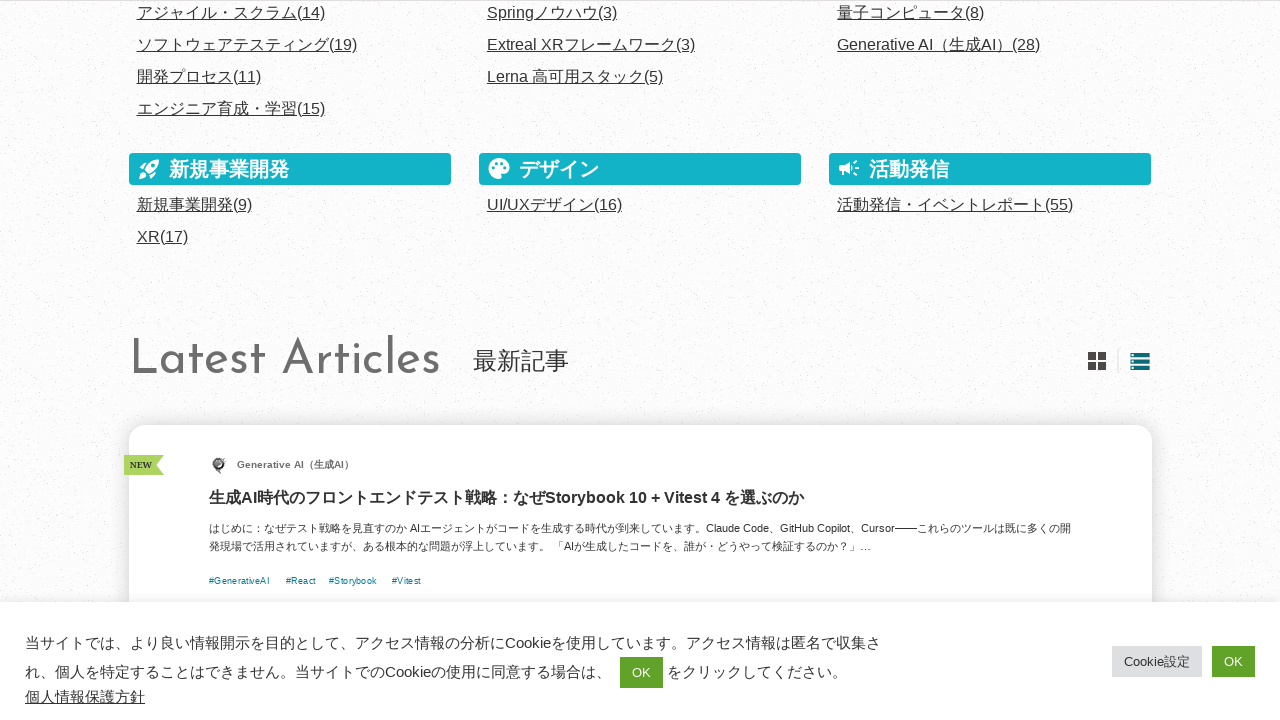